Tests right-click context menu functionality by iterating through all menu options and handling their alert dialogs

Starting URL: http://swisnl.github.io/jQuery-contextMenu/demo.html

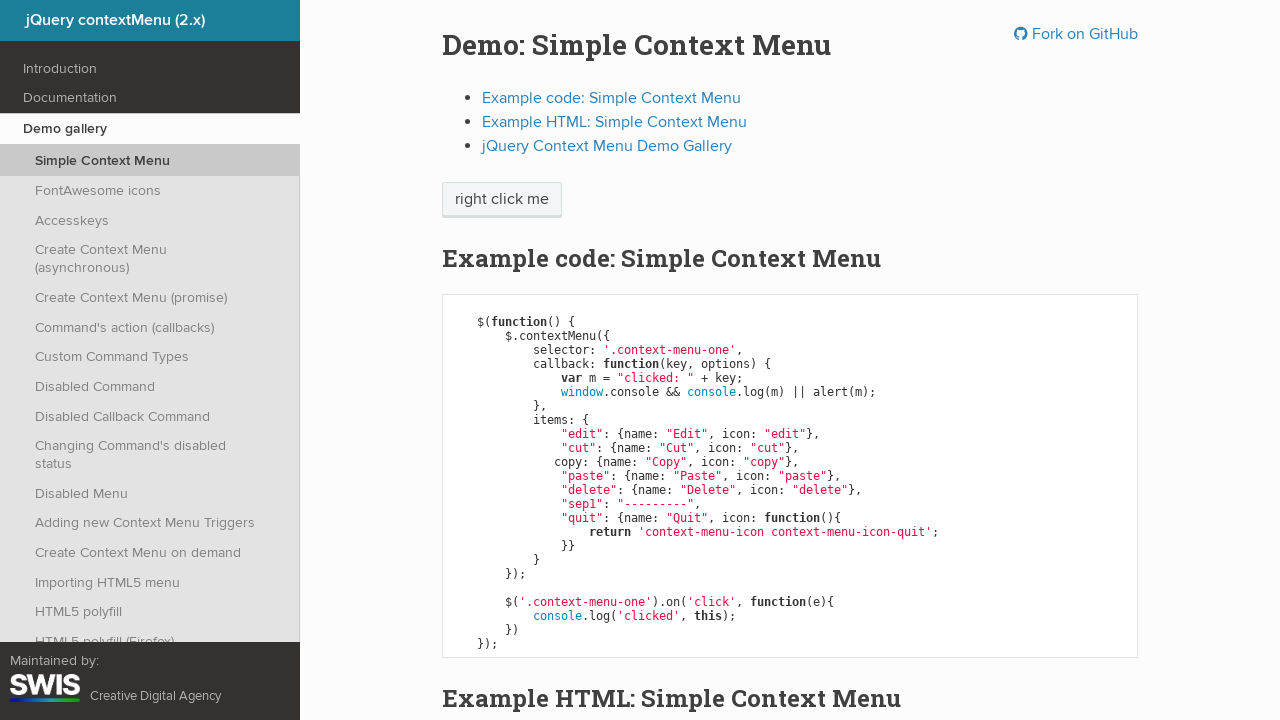

Located right-click target element
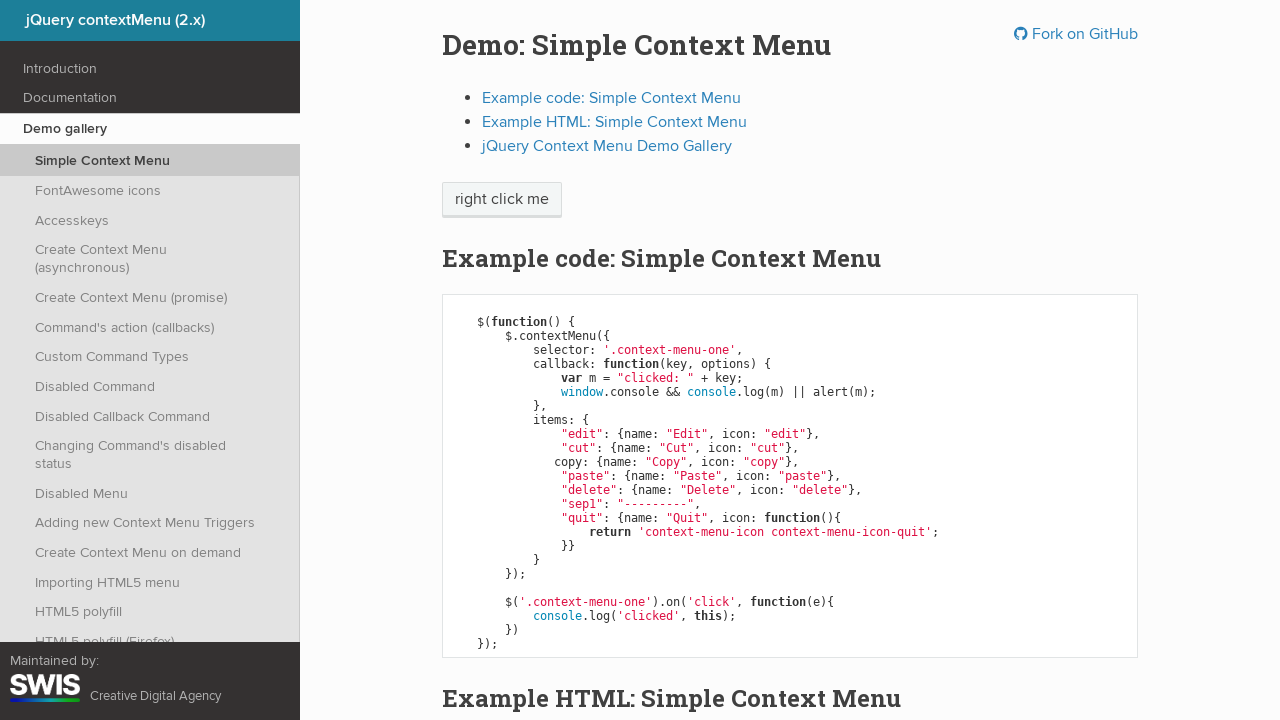

Right-clicked element to open context menu at (502, 200) on xpath=//span[text()='right click me']
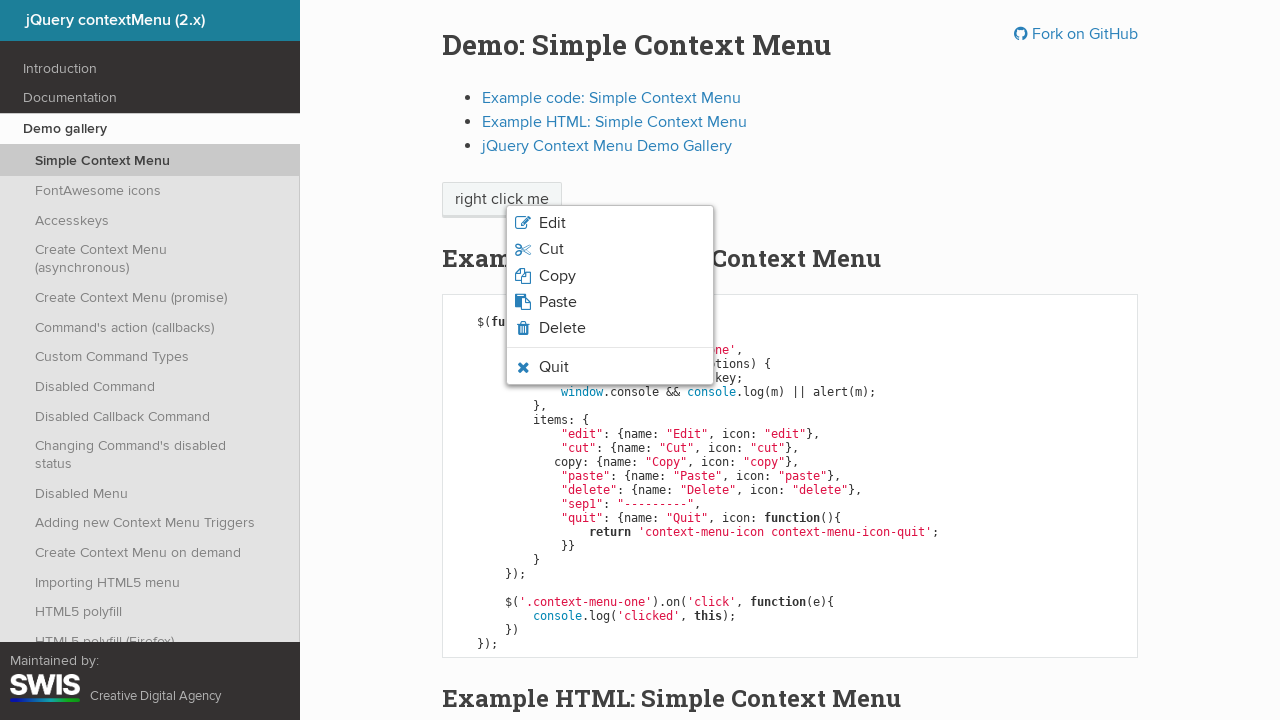

Retrieved 6 context menu items
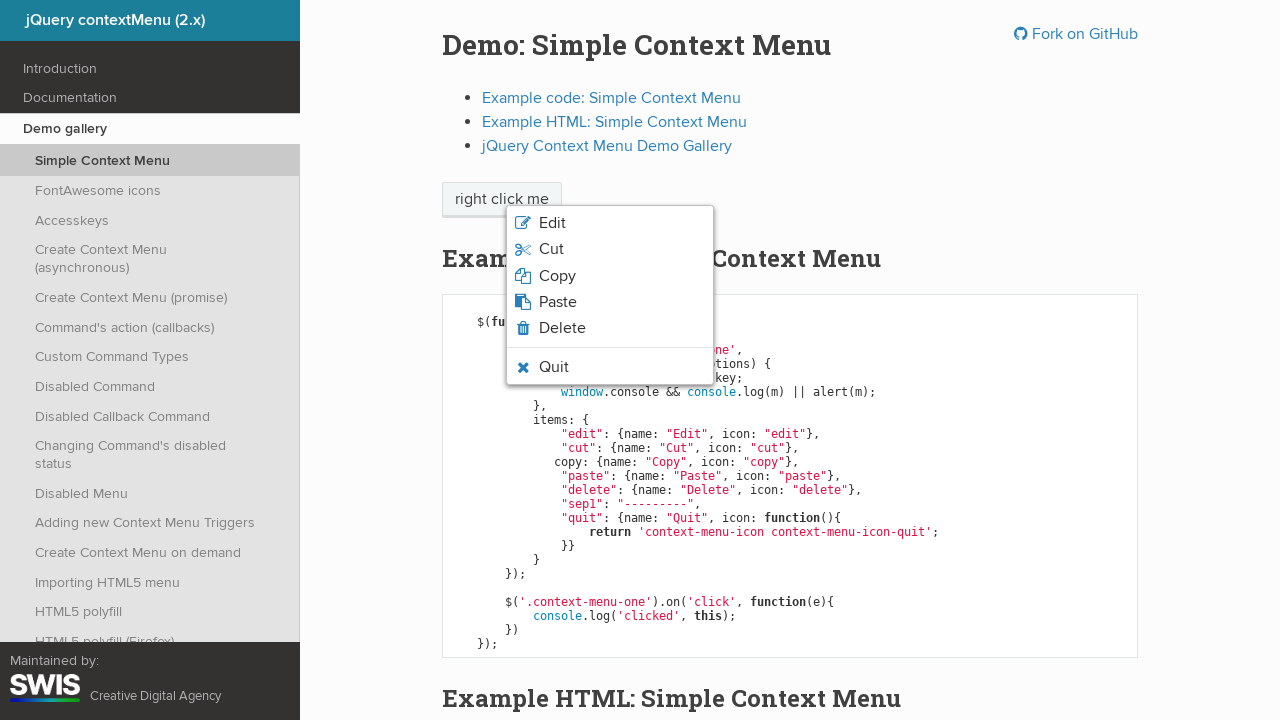

Clicked context menu item 1 of 6 at (552, 223) on css=ul.context-menu-list span >> nth=0
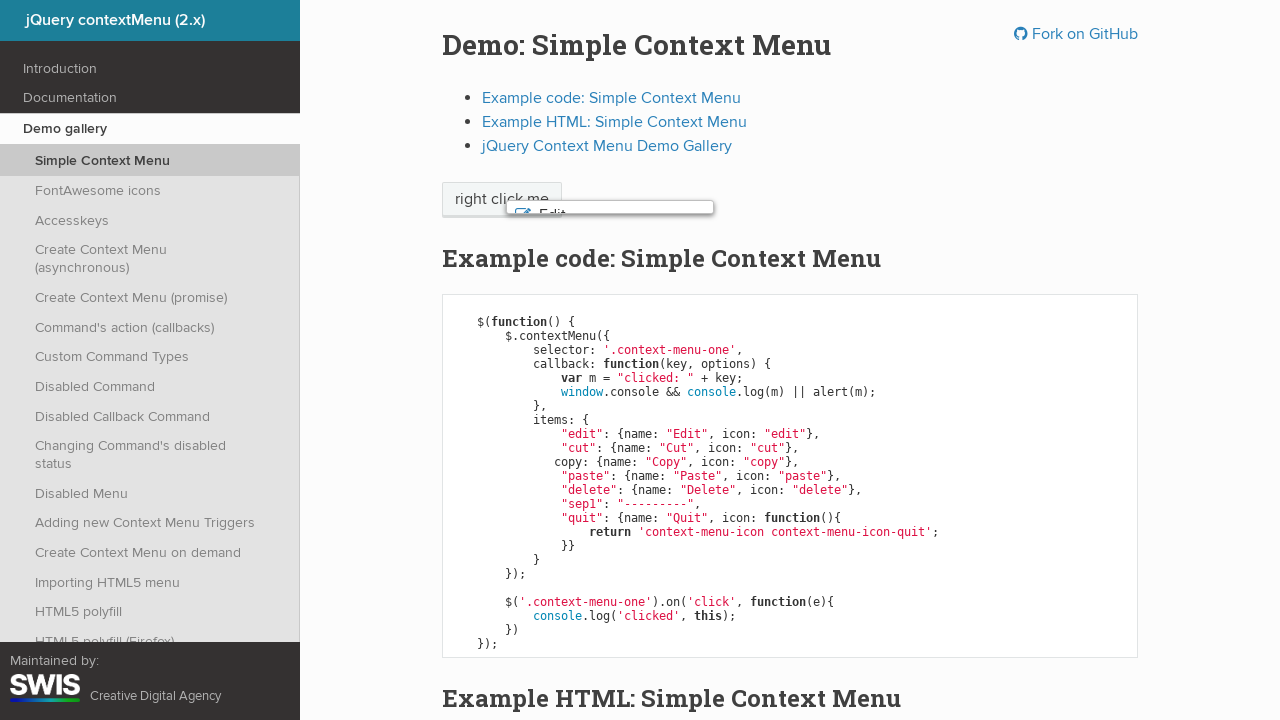

Set up alert dialog handler for menu item 1
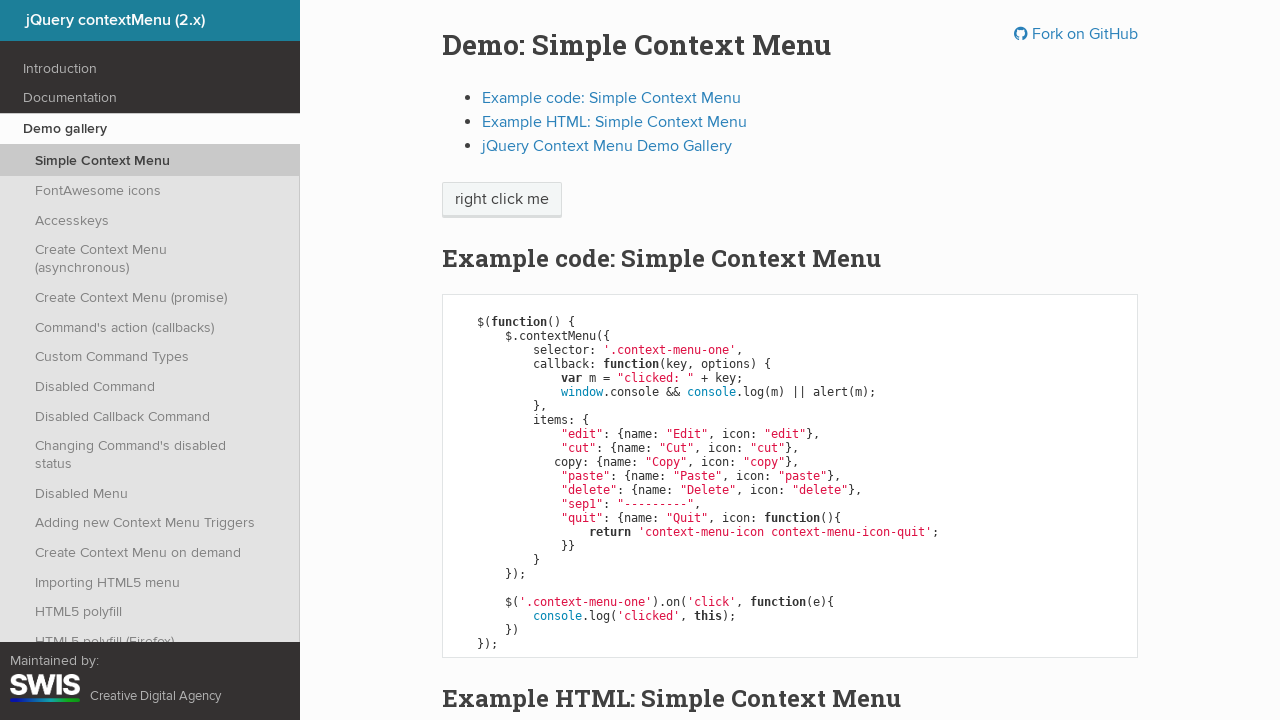

Right-clicked element again to reopen context menu for next iteration at (502, 200) on xpath=//span[text()='right click me']
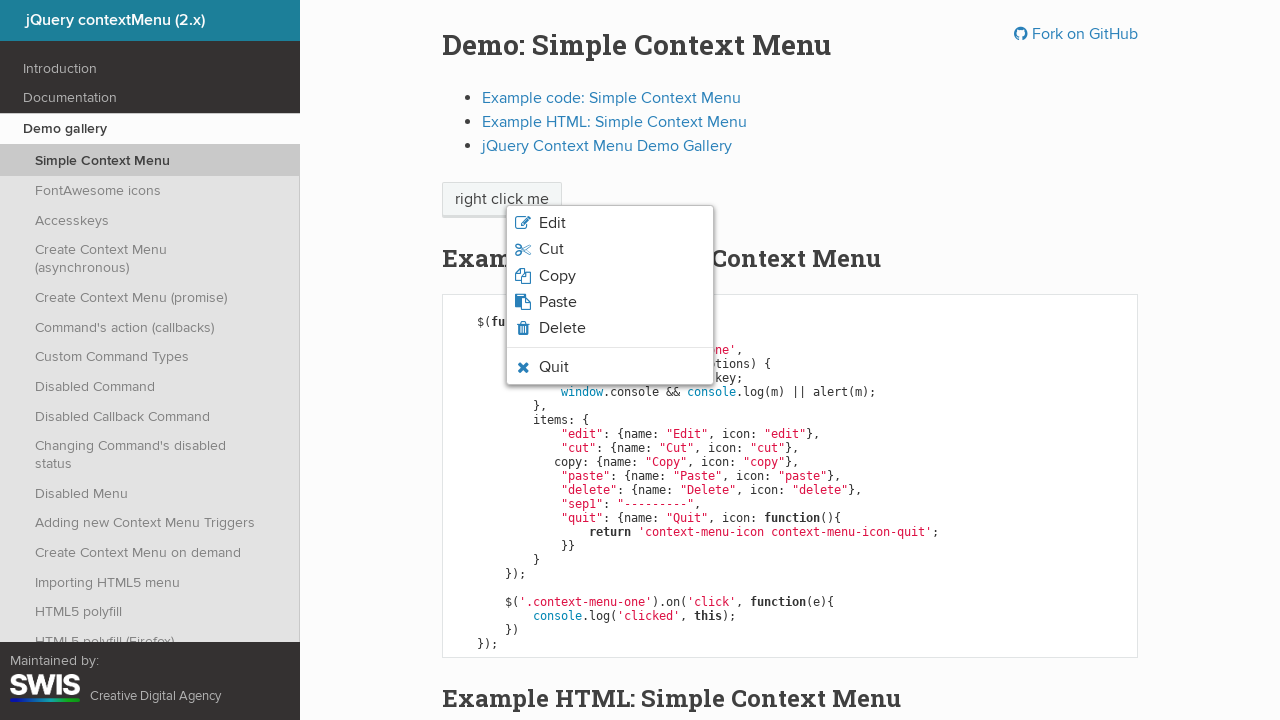

Clicked context menu item 2 of 6 at (551, 249) on css=ul.context-menu-list span >> nth=1
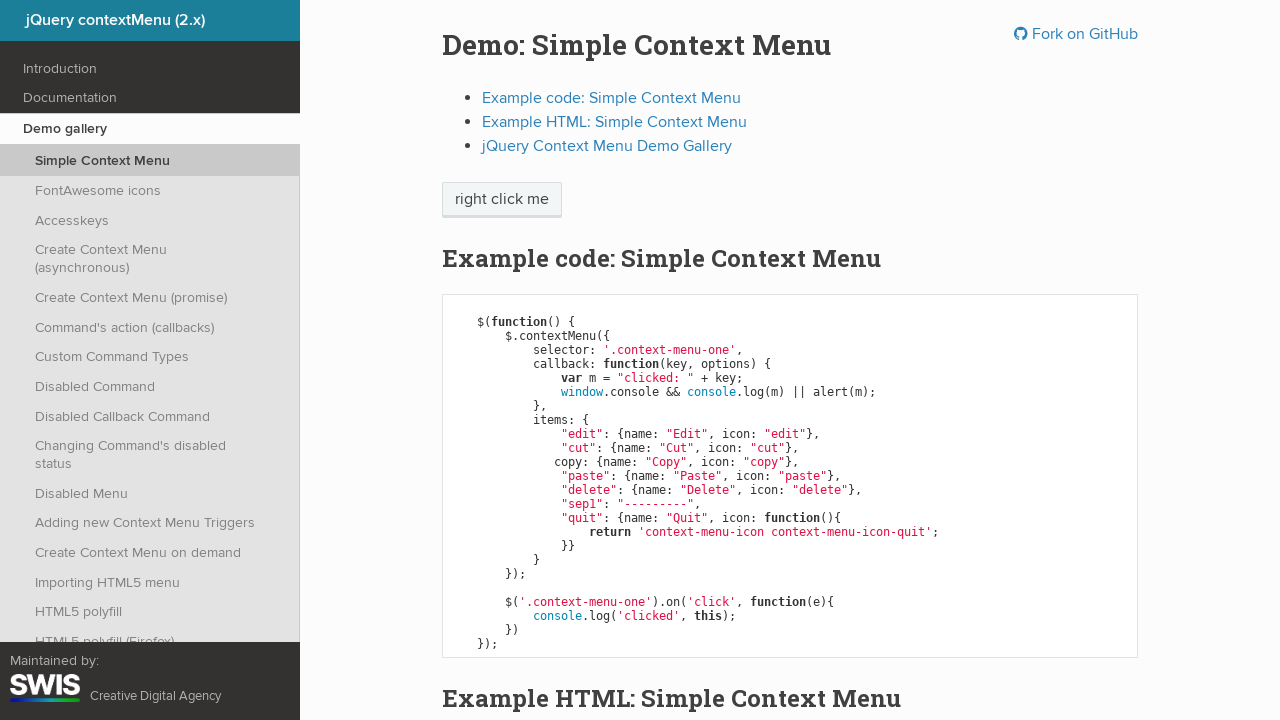

Set up alert dialog handler for menu item 2
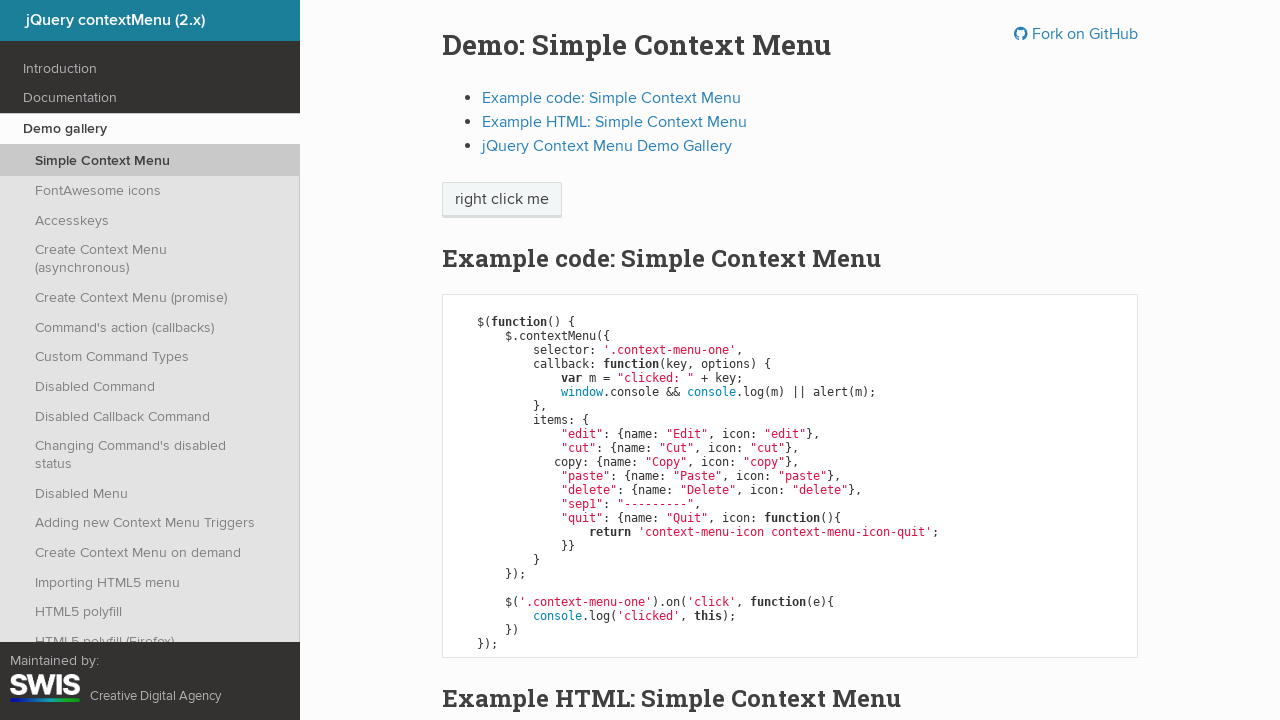

Right-clicked element again to reopen context menu for next iteration at (502, 200) on xpath=//span[text()='right click me']
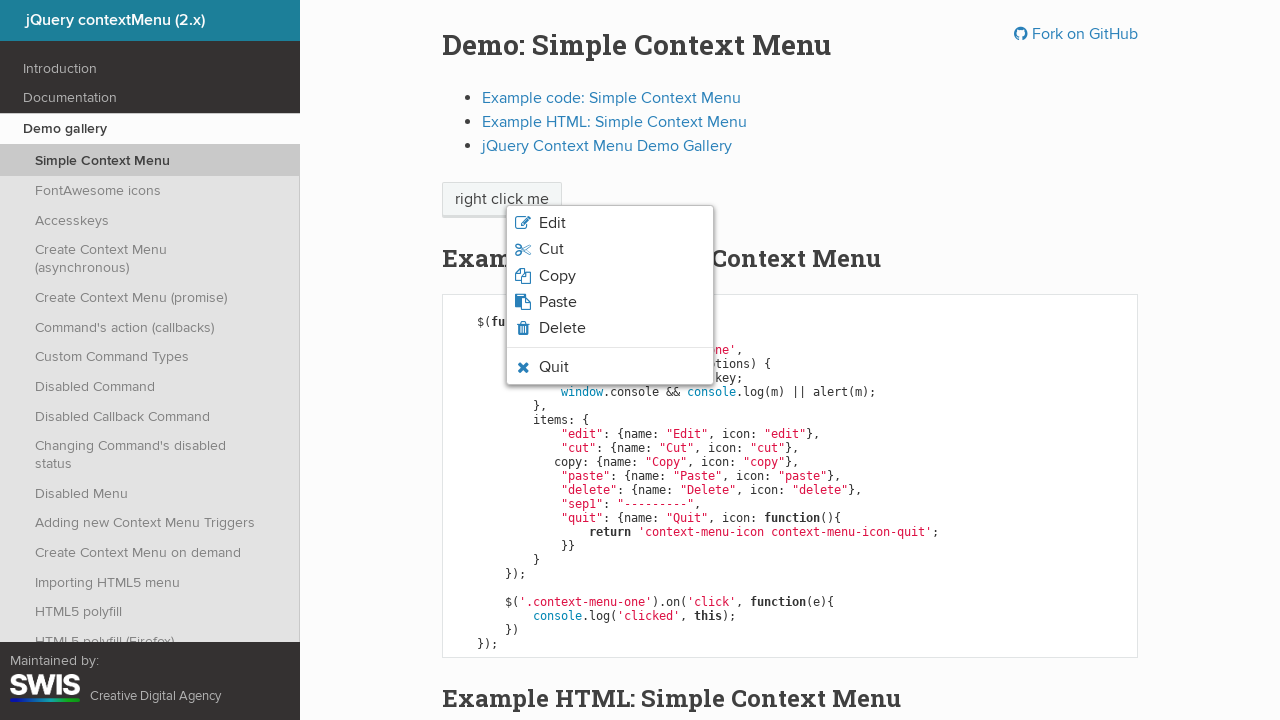

Clicked context menu item 3 of 6 at (557, 276) on css=ul.context-menu-list span >> nth=2
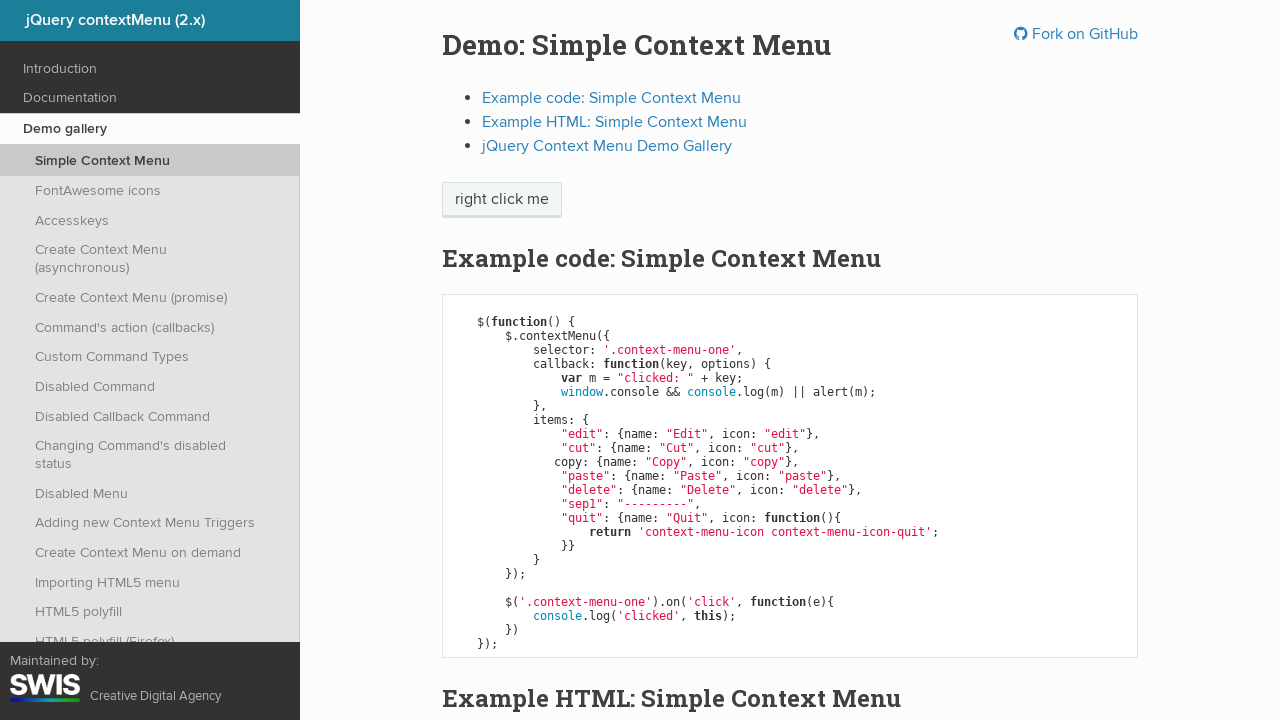

Set up alert dialog handler for menu item 3
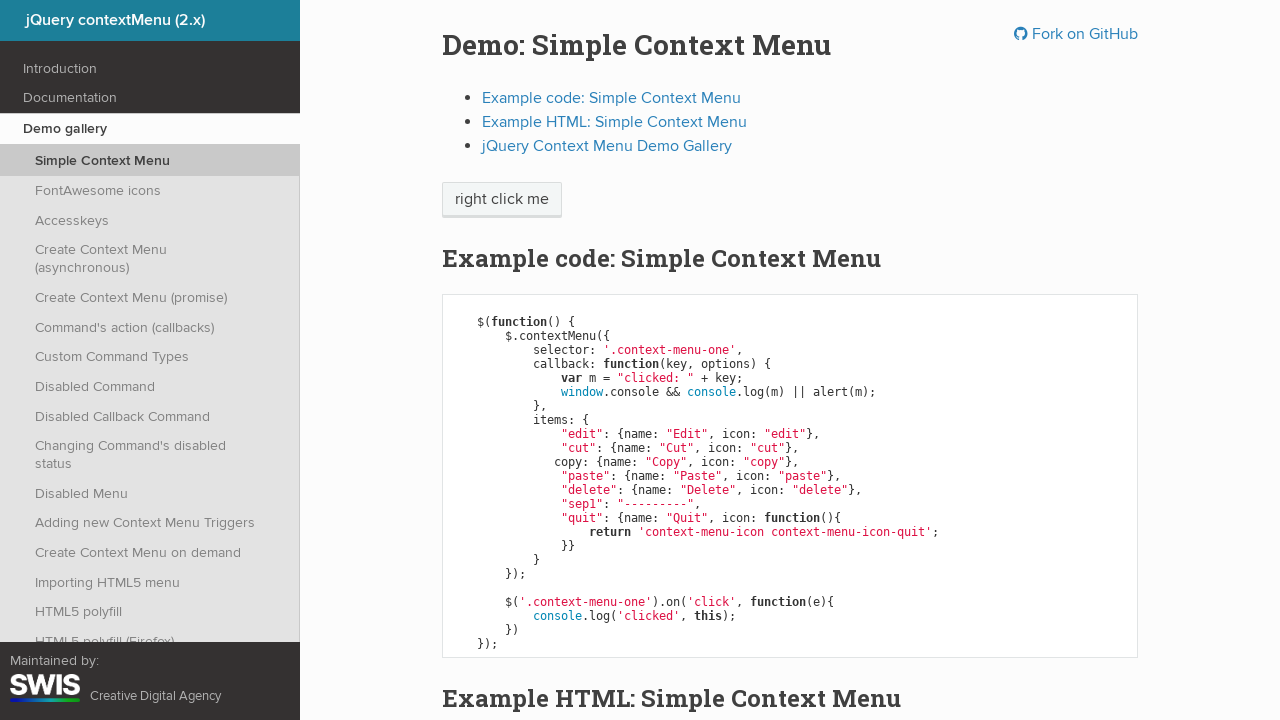

Right-clicked element again to reopen context menu for next iteration at (502, 200) on xpath=//span[text()='right click me']
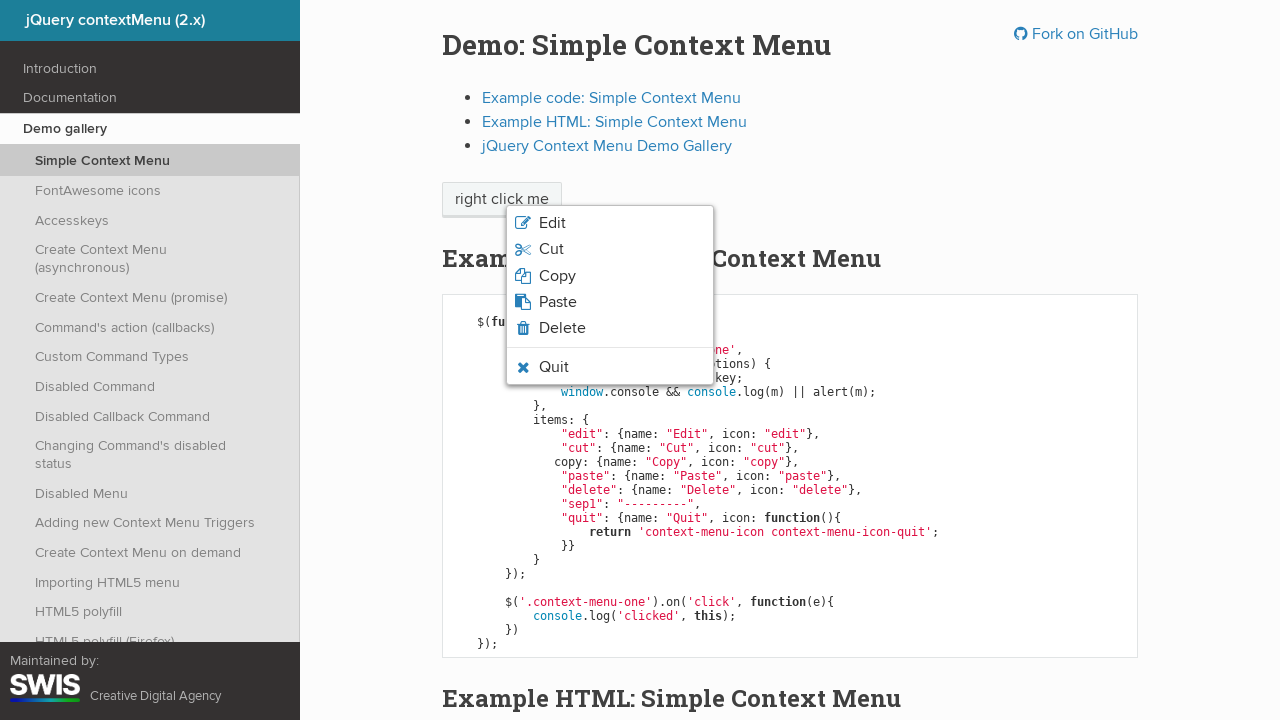

Clicked context menu item 4 of 6 at (558, 302) on css=ul.context-menu-list span >> nth=3
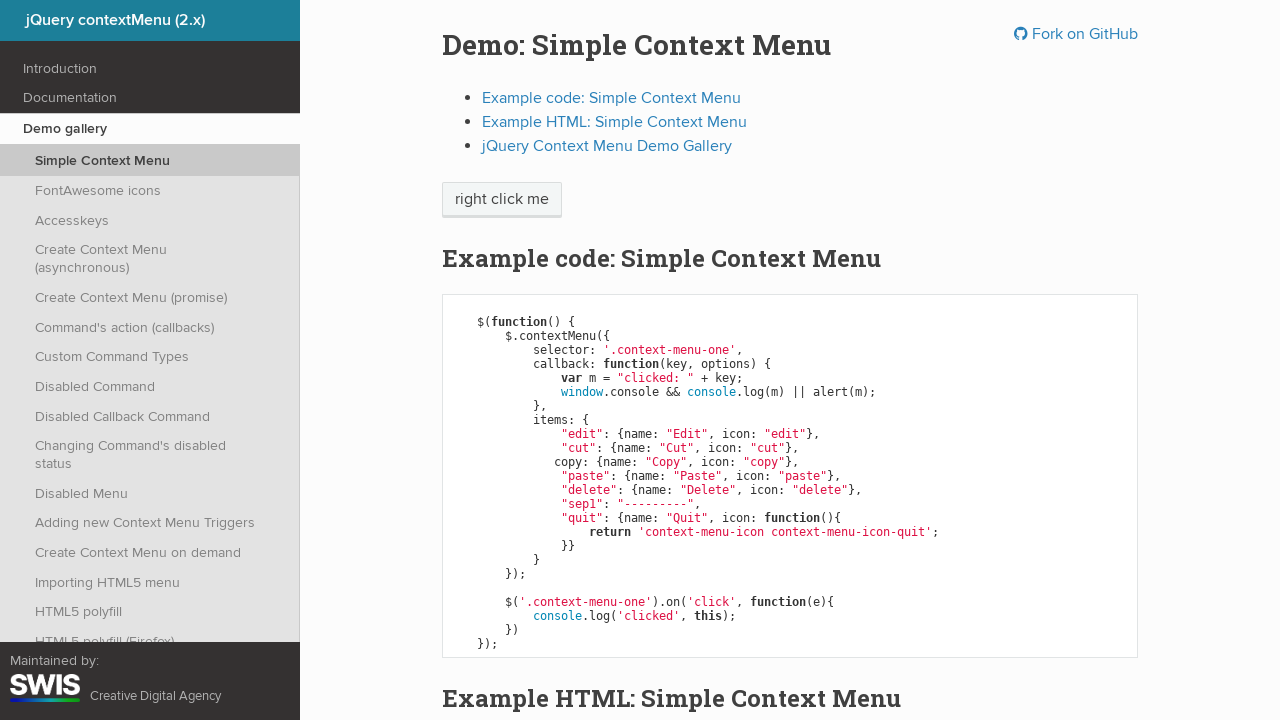

Set up alert dialog handler for menu item 4
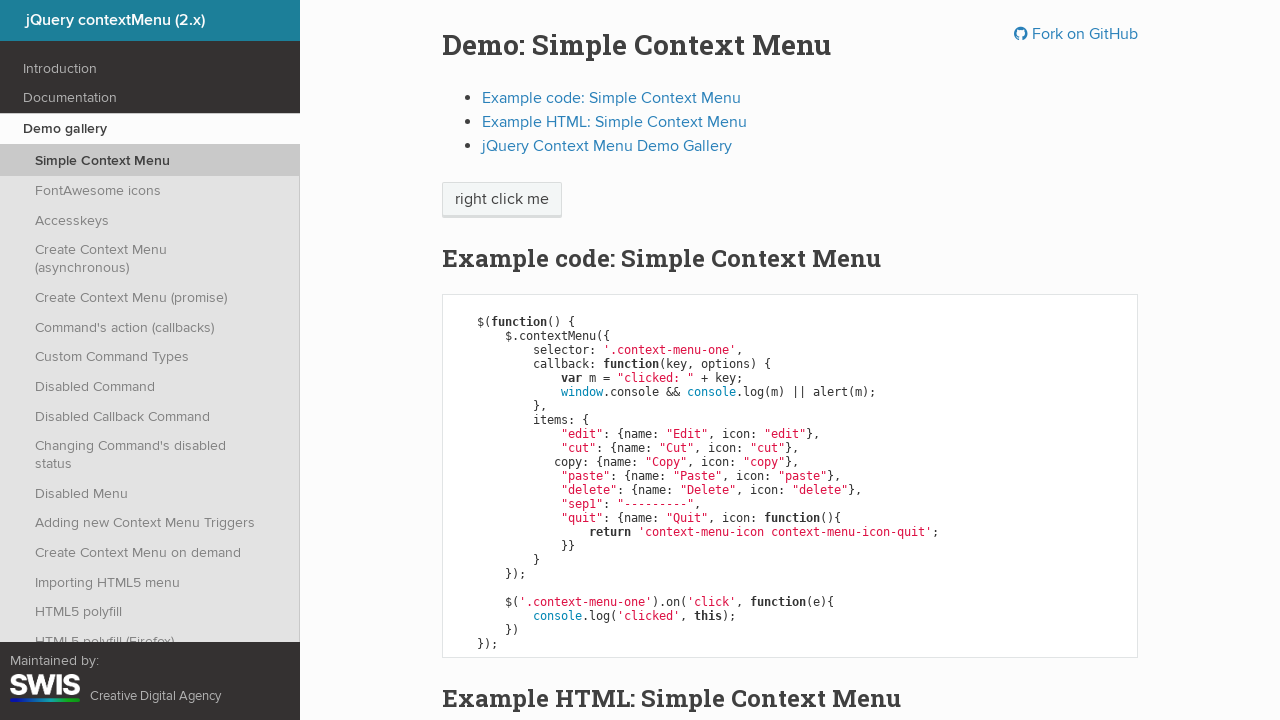

Right-clicked element again to reopen context menu for next iteration at (502, 200) on xpath=//span[text()='right click me']
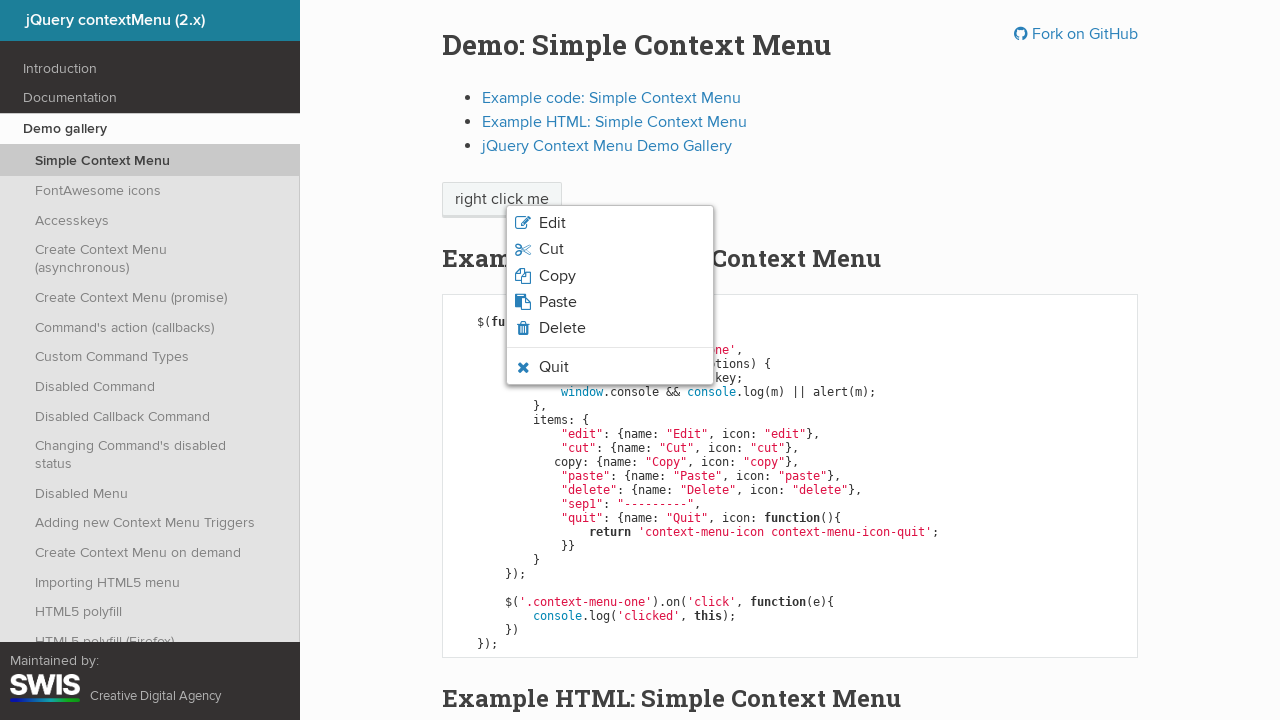

Clicked context menu item 5 of 6 at (562, 328) on css=ul.context-menu-list span >> nth=4
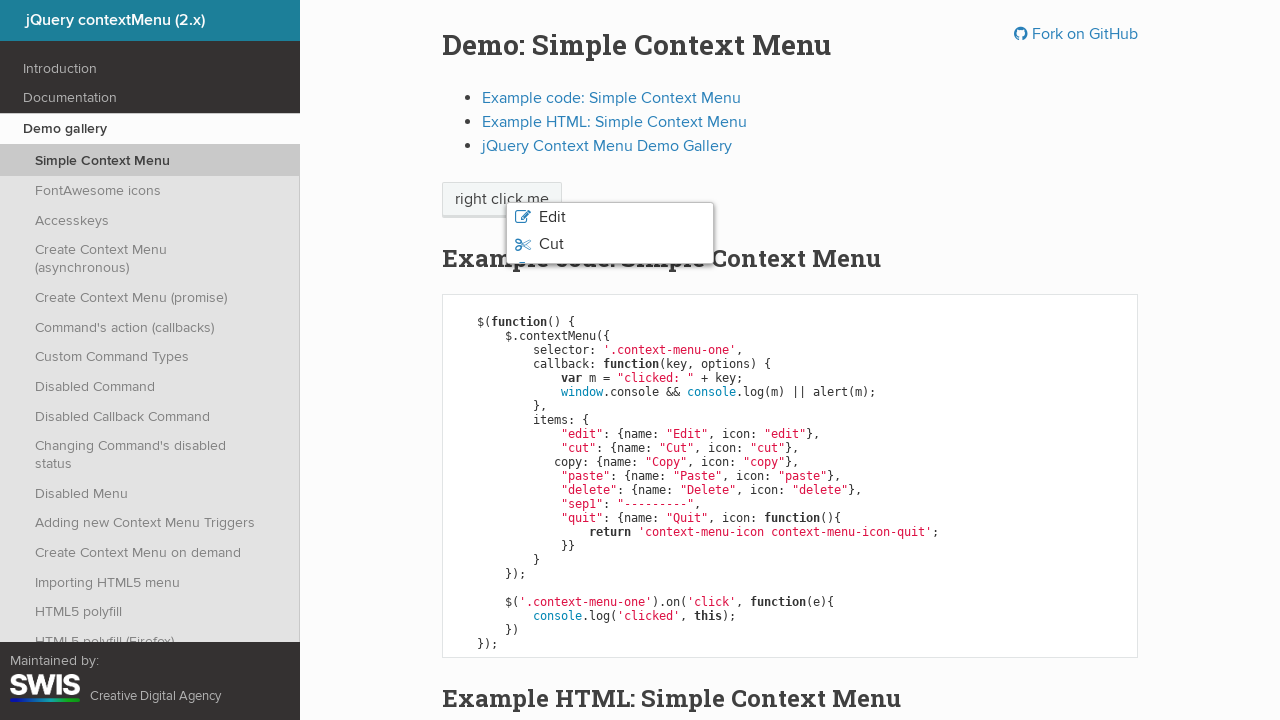

Set up alert dialog handler for menu item 5
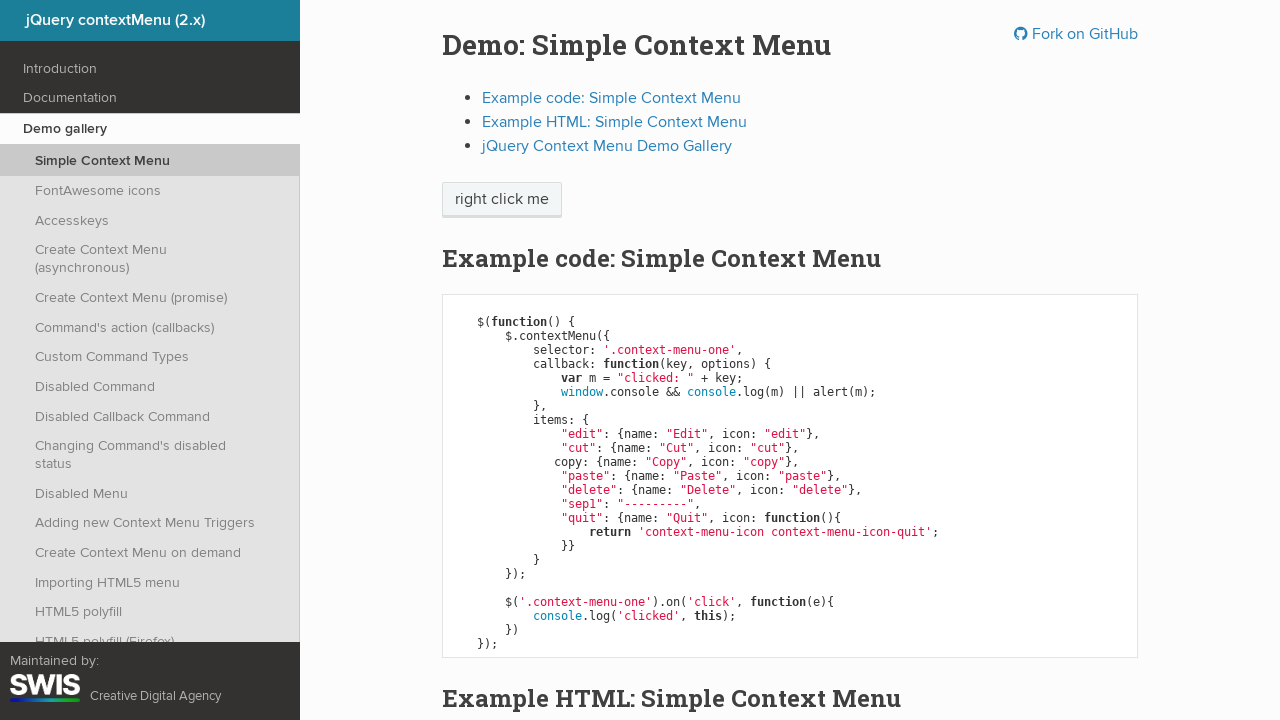

Right-clicked element again to reopen context menu for next iteration at (502, 200) on xpath=//span[text()='right click me']
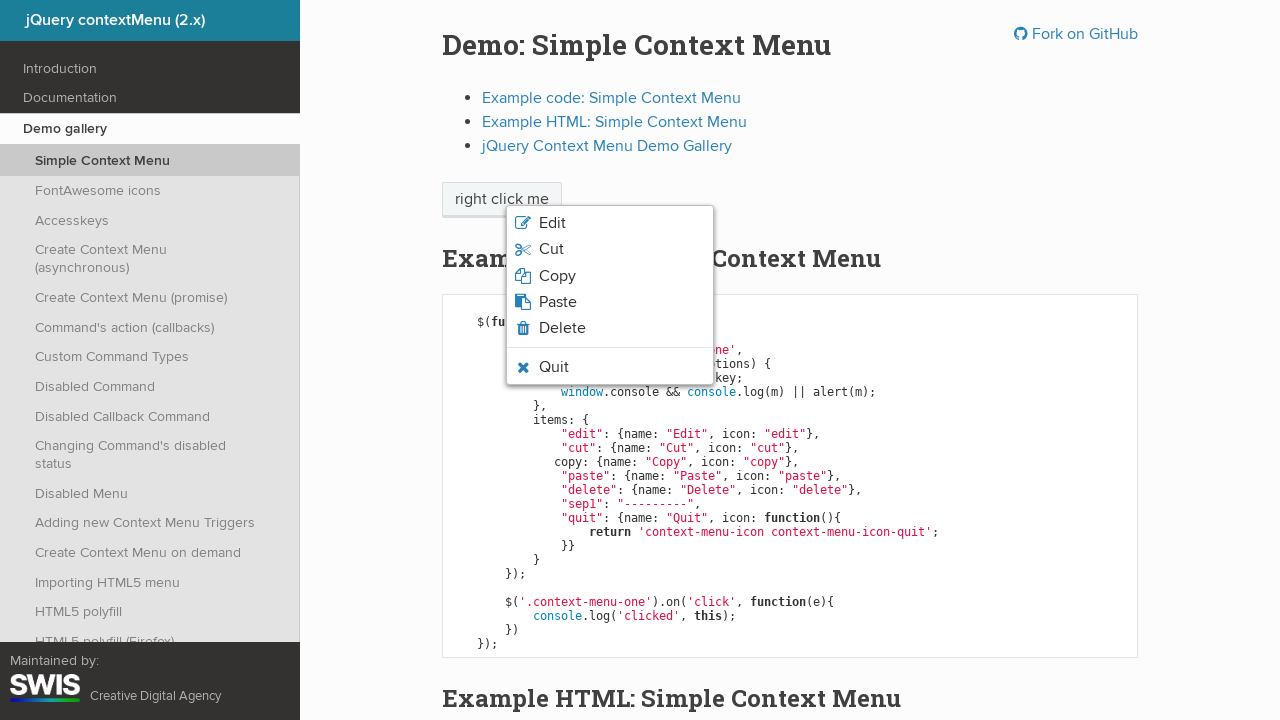

Clicked context menu item 6 of 6 at (554, 367) on css=ul.context-menu-list span >> nth=5
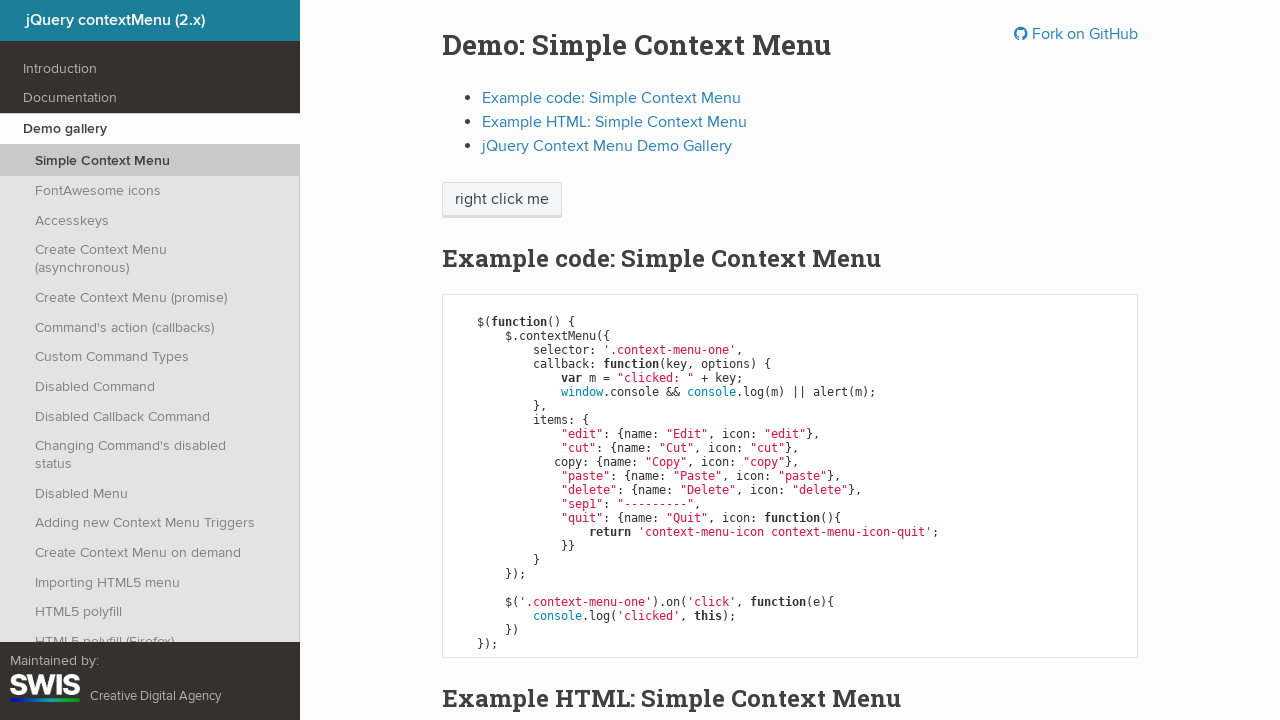

Set up alert dialog handler for menu item 6
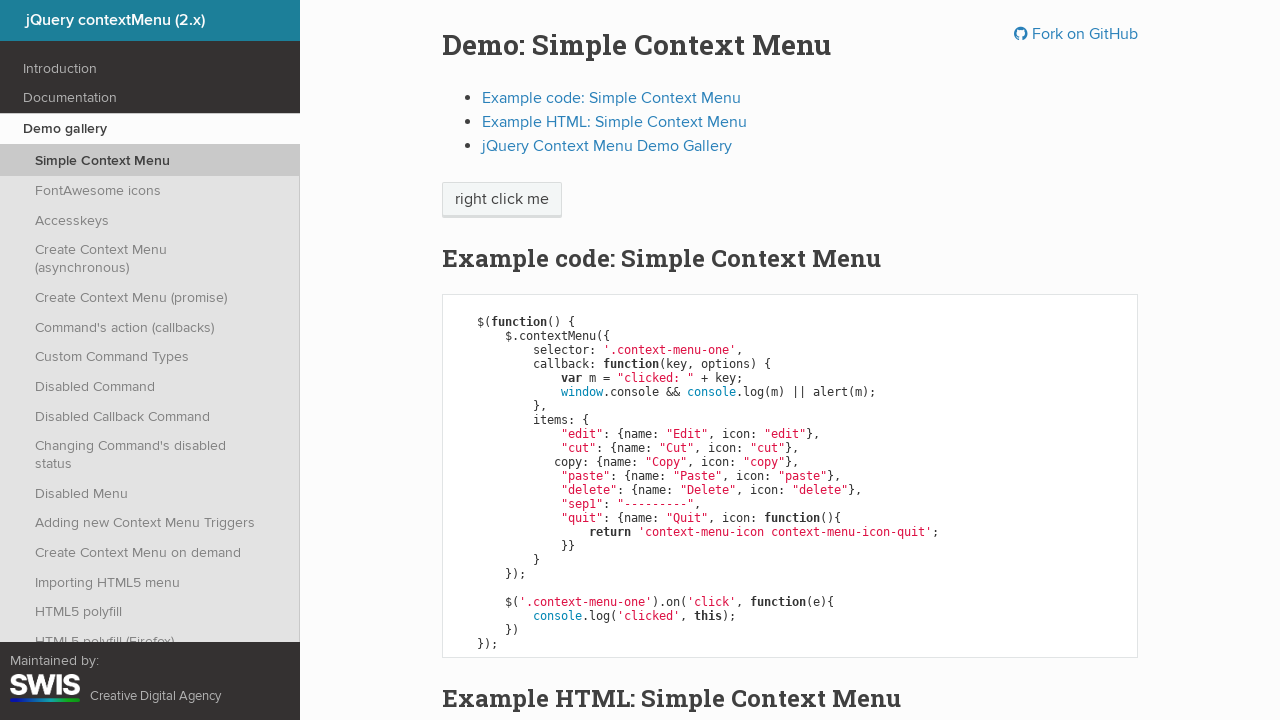

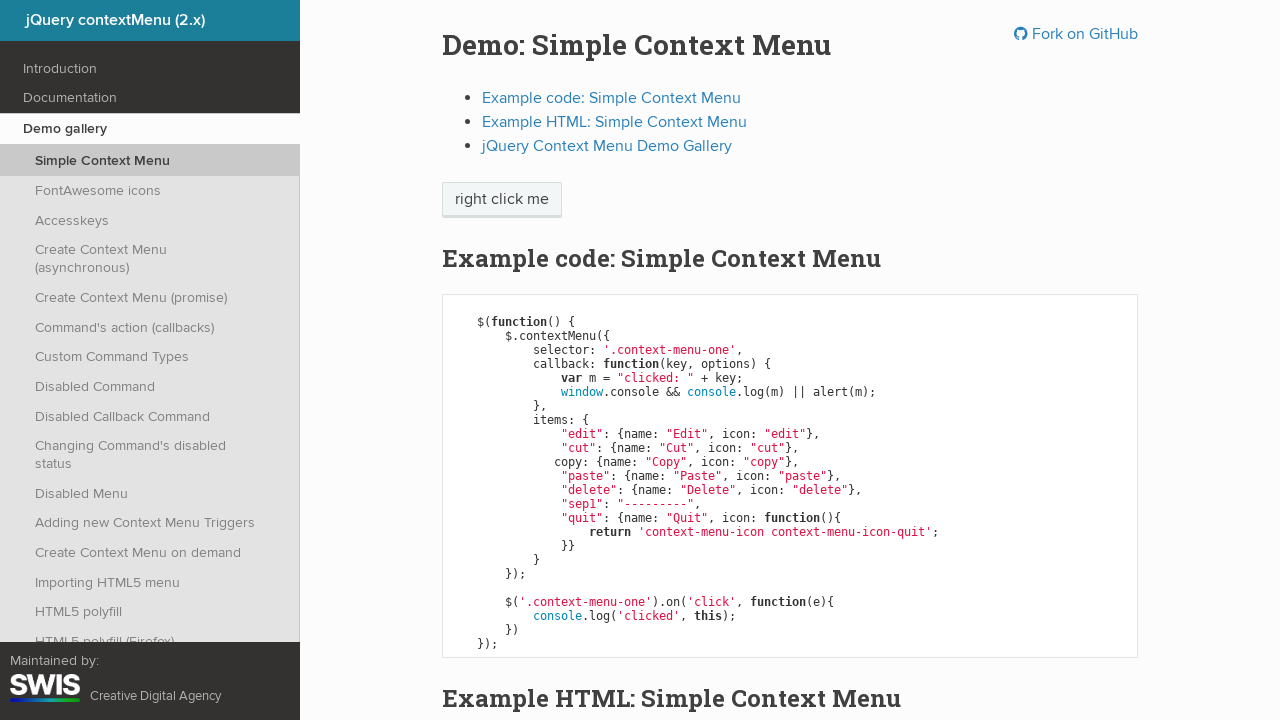